Navigates to the OrangeHRM demo page and verifies the page loads by checking the current URL

Starting URL: http://alchemy.hguy.co/orangehrm

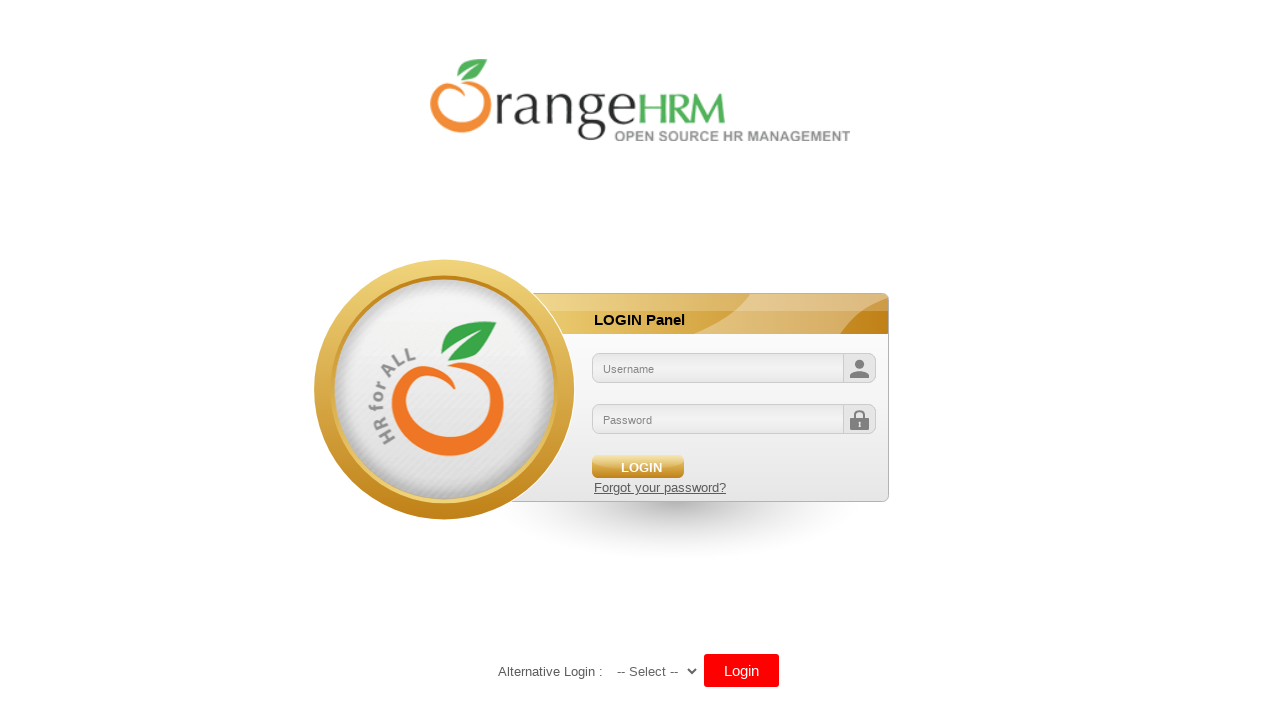

Waited for page to reach domcontentloaded state
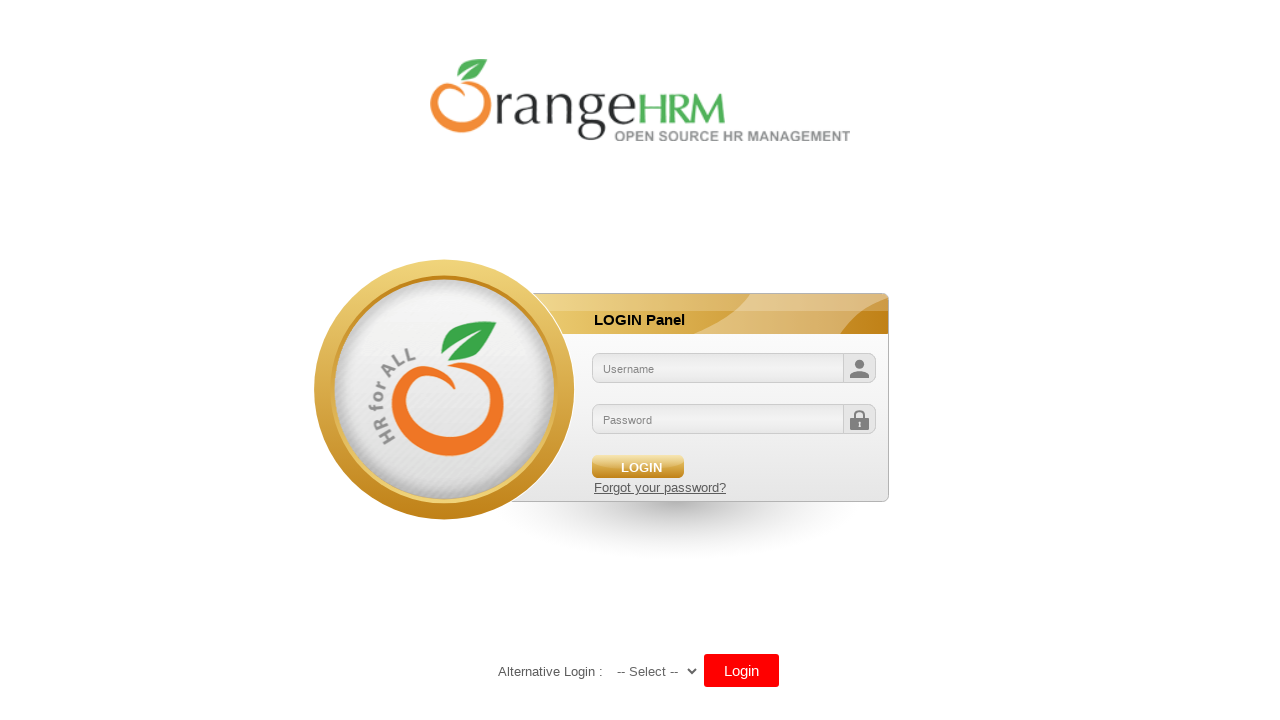

Retrieved current URL: http://alchemy.hguy.co:8080/orangehrm/symfony/web/index.php/auth/login
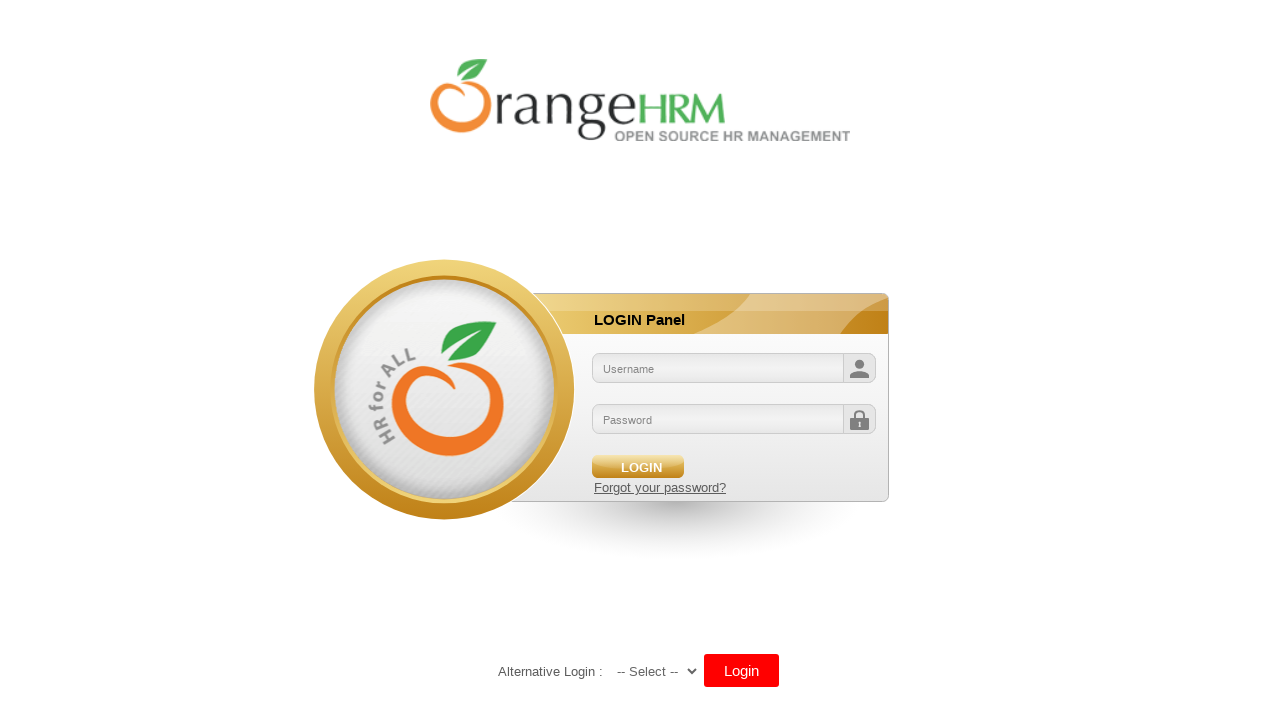

Printed current URL to console: http://alchemy.hguy.co:8080/orangehrm/symfony/web/index.php/auth/login
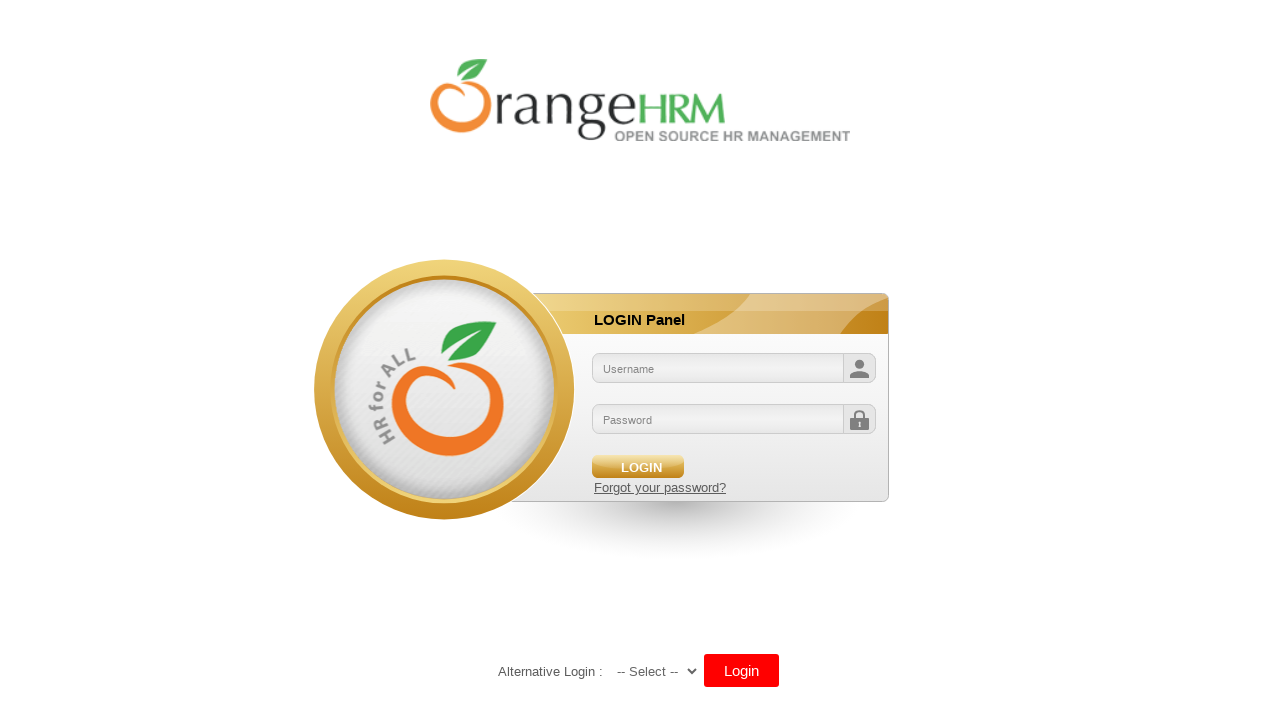

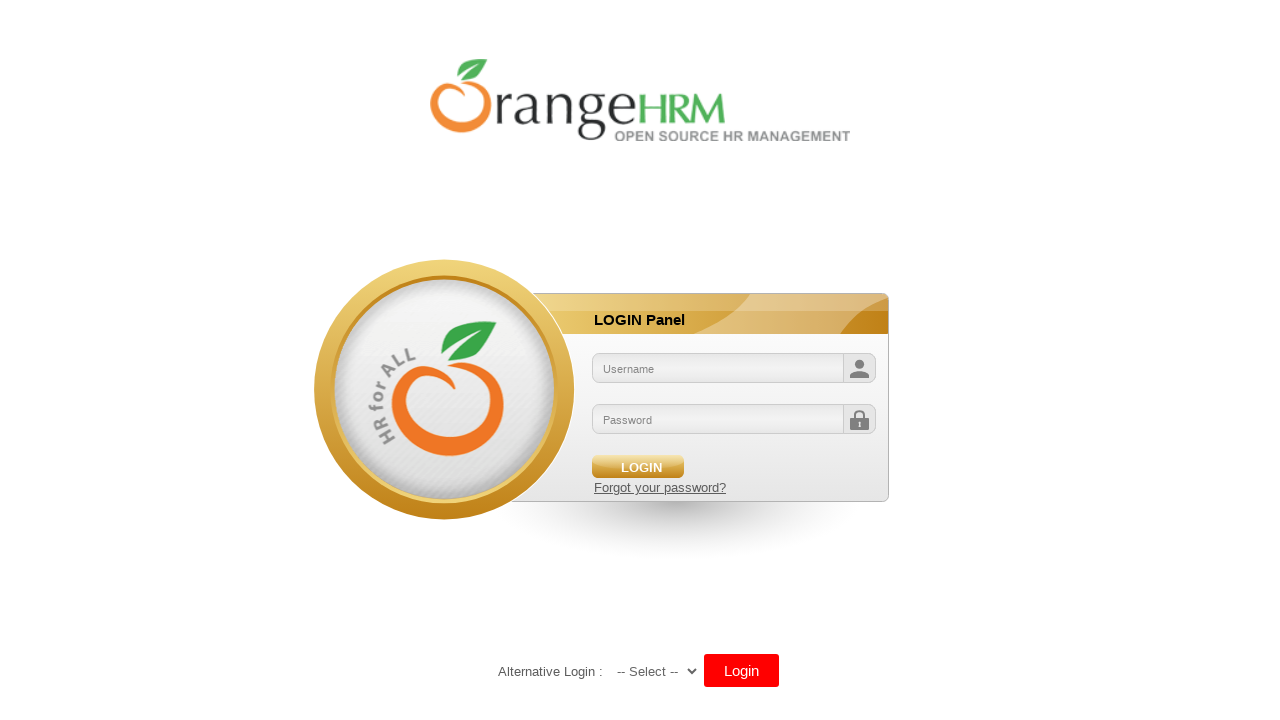